Navigates to Douban movie rankings page for drama films and scrolls down to load more content

Starting URL: https://movie.douban.com/typerank?type_name=剧情&type=11&interval_id=100:90&action=

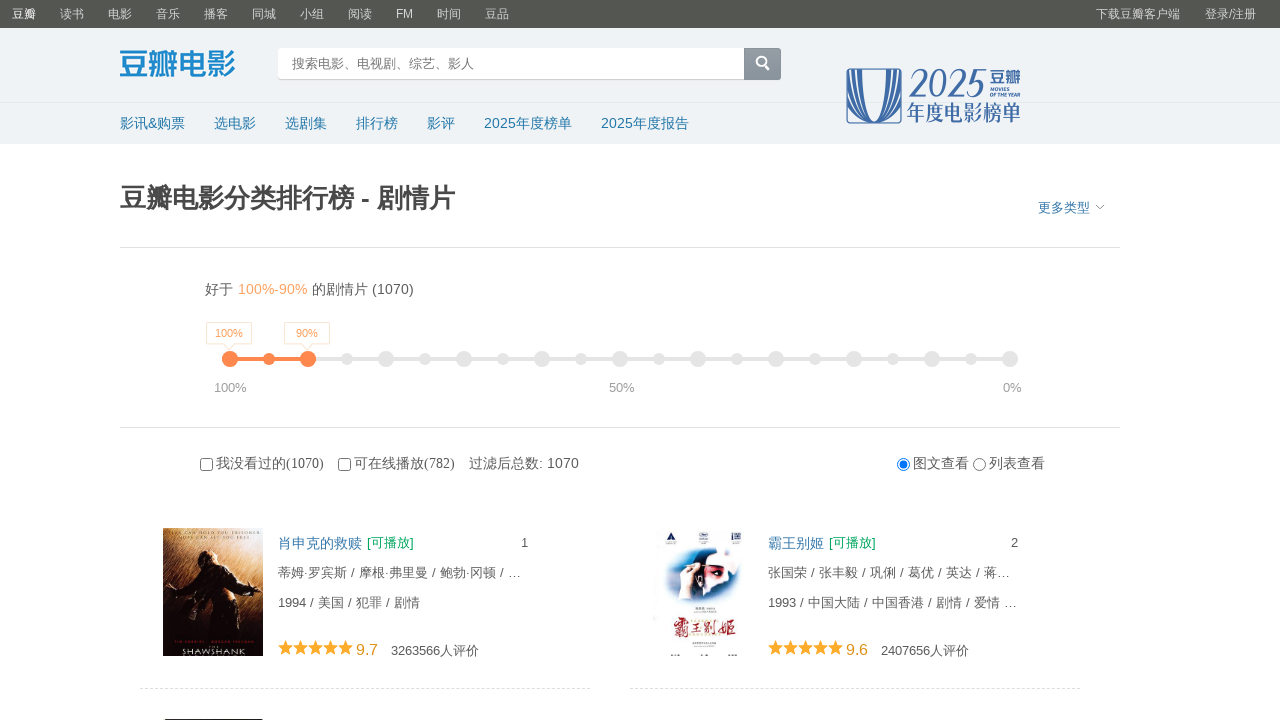

Navigated to Douban drama film rankings page
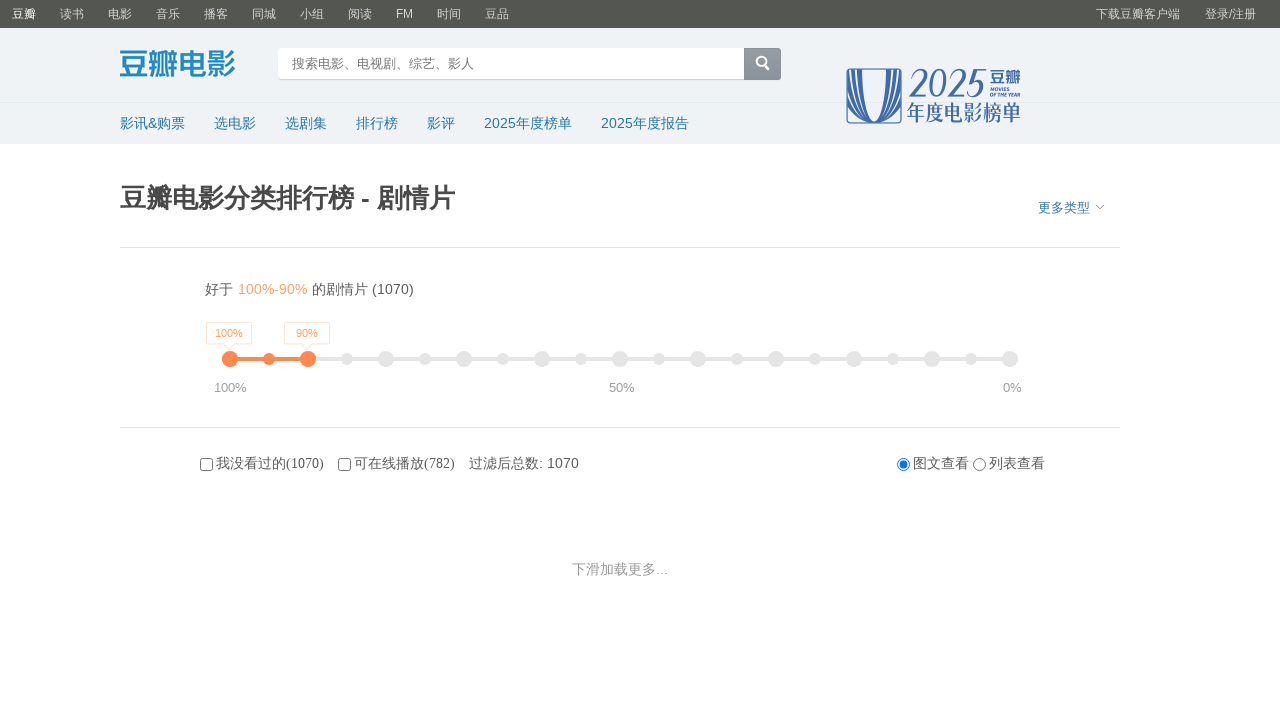

Scrolled down 10000 pixels to load more content
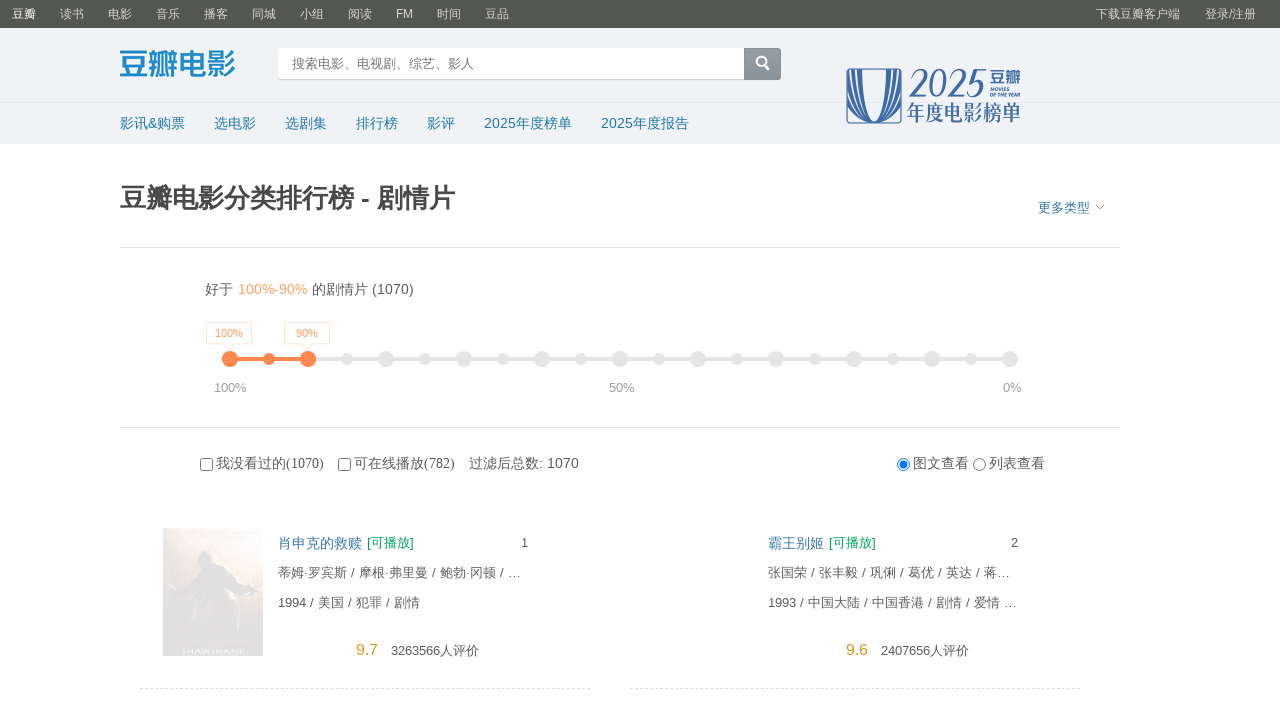

Waited 2 seconds for new content to load after scrolling
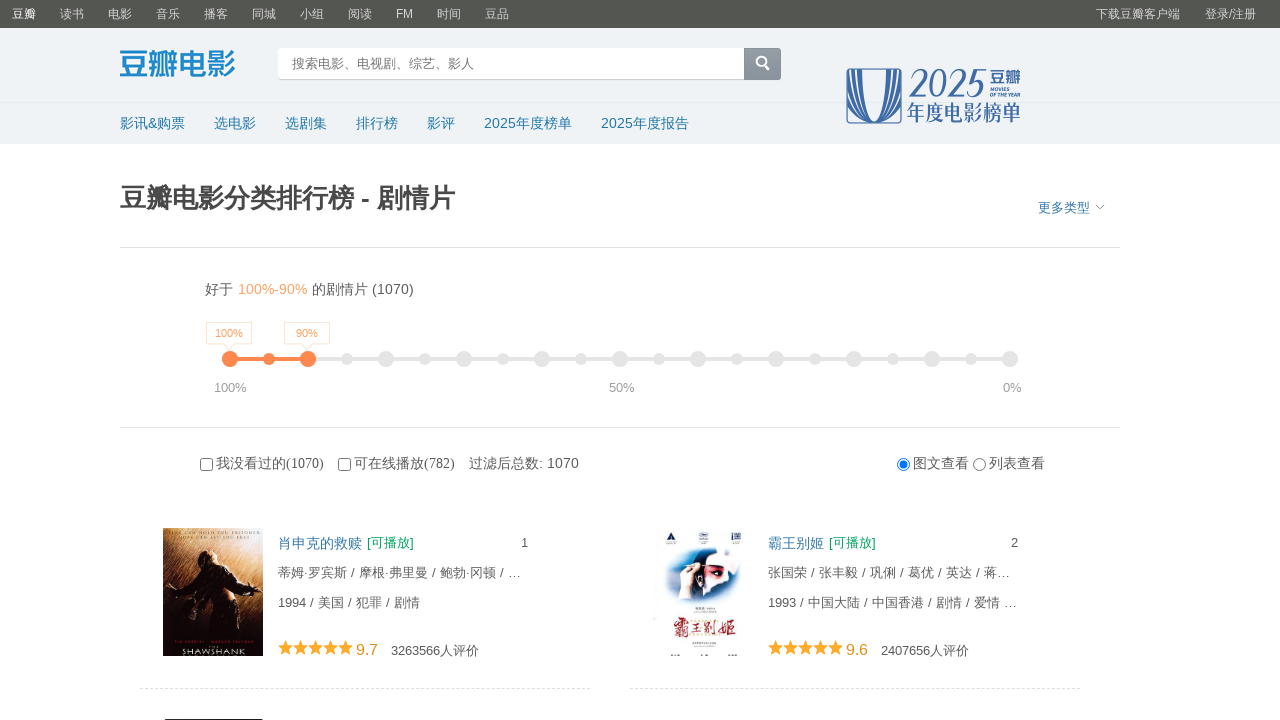

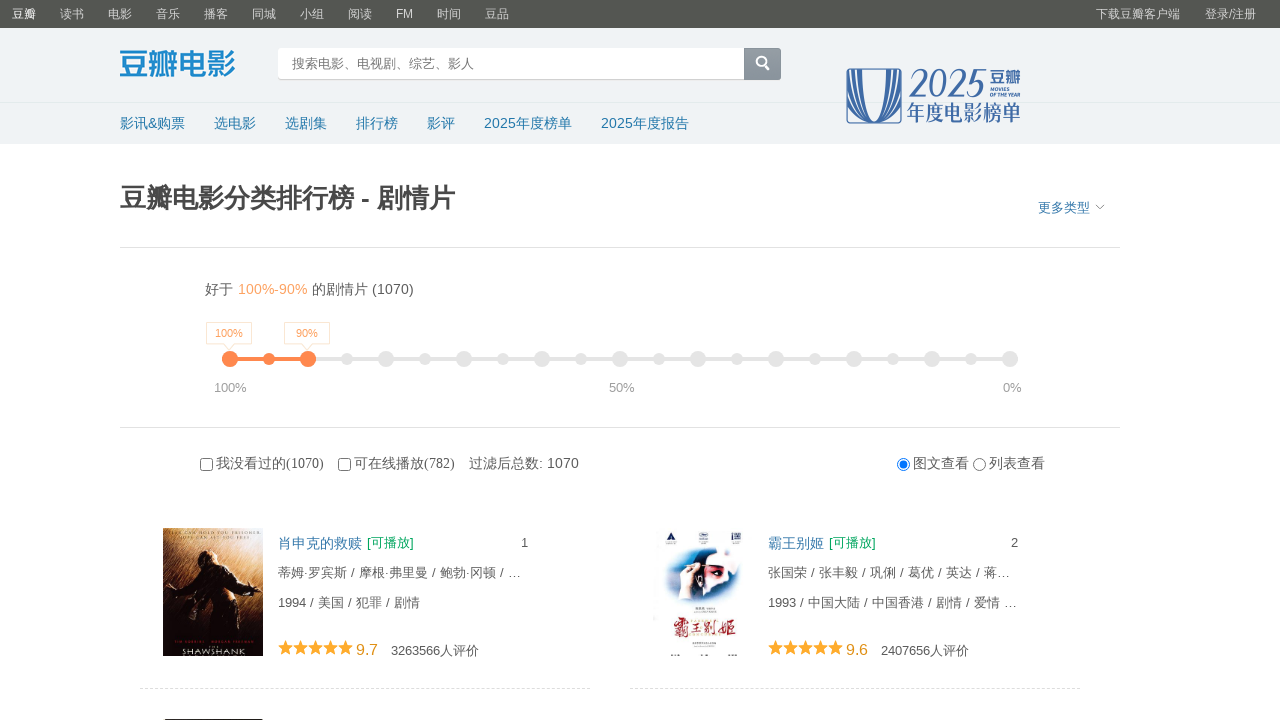